Waits for price to reach $100, books the item, solves a mathematical problem, and submits the answer

Starting URL: http://suninjuly.github.io/explicit_wait2.html

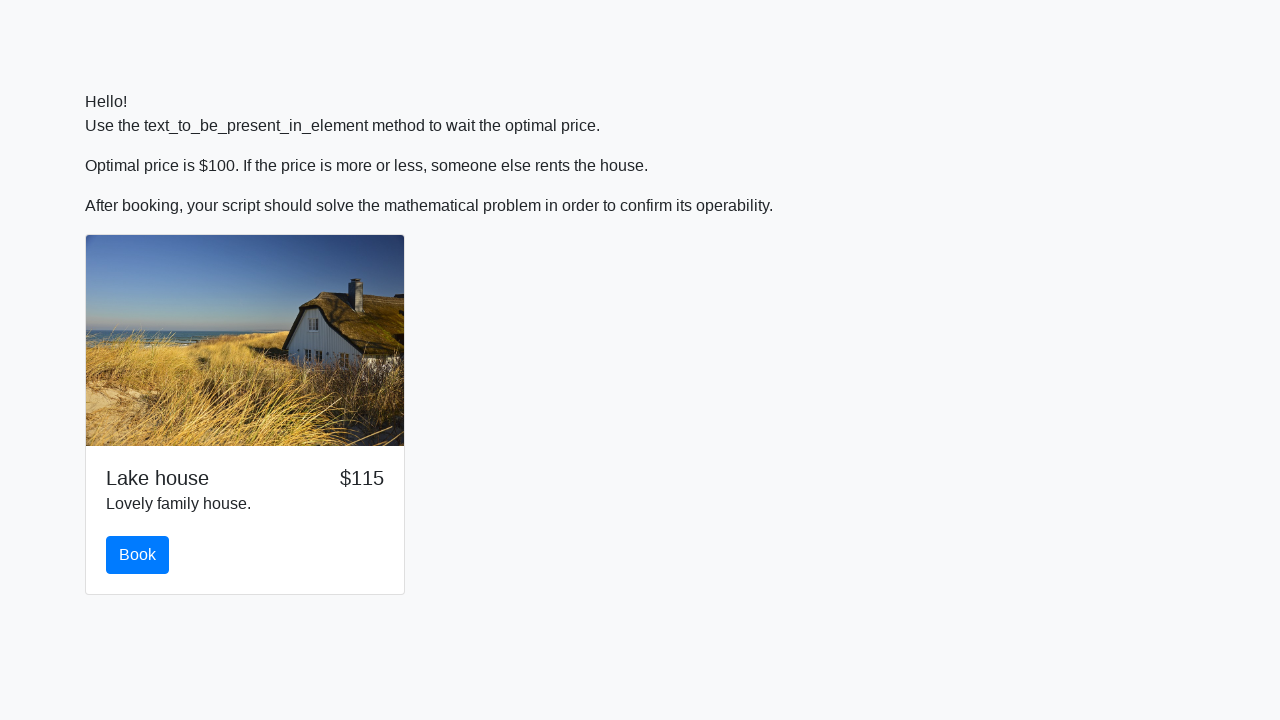

Waited for price to reach $100
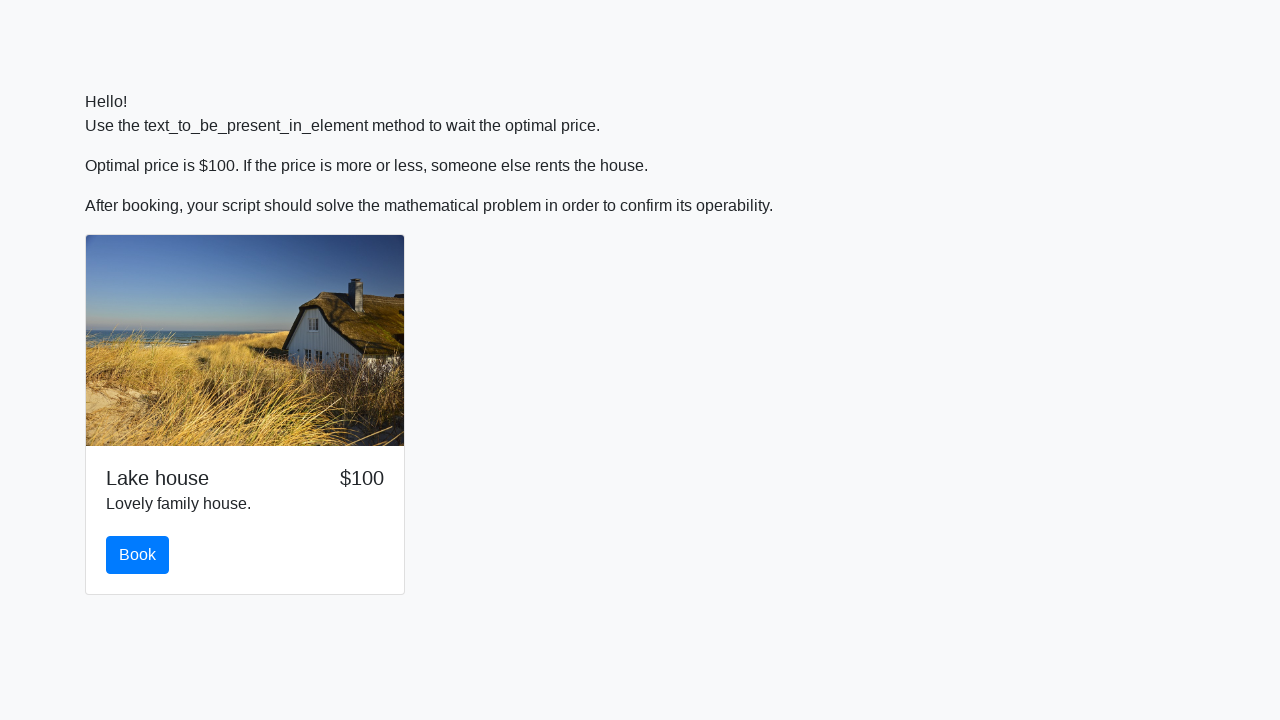

Clicked the Book button at (138, 555) on #book
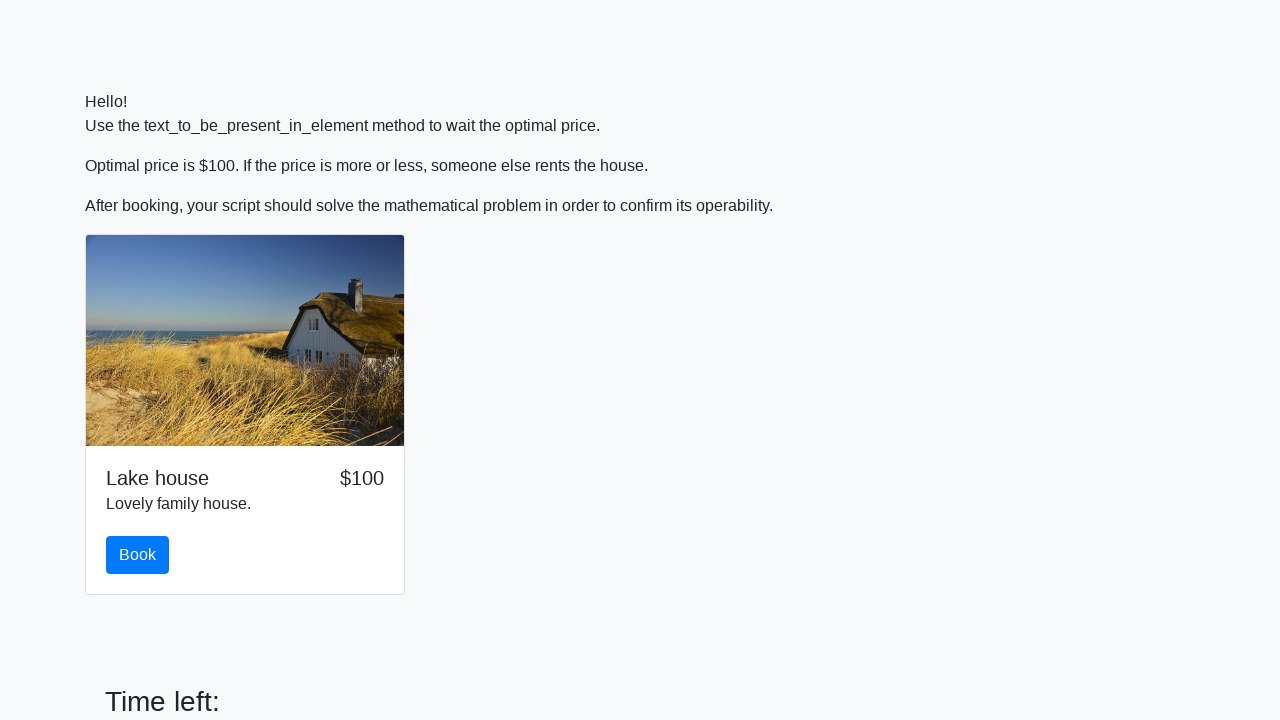

Retrieved x value from input_value element: 32
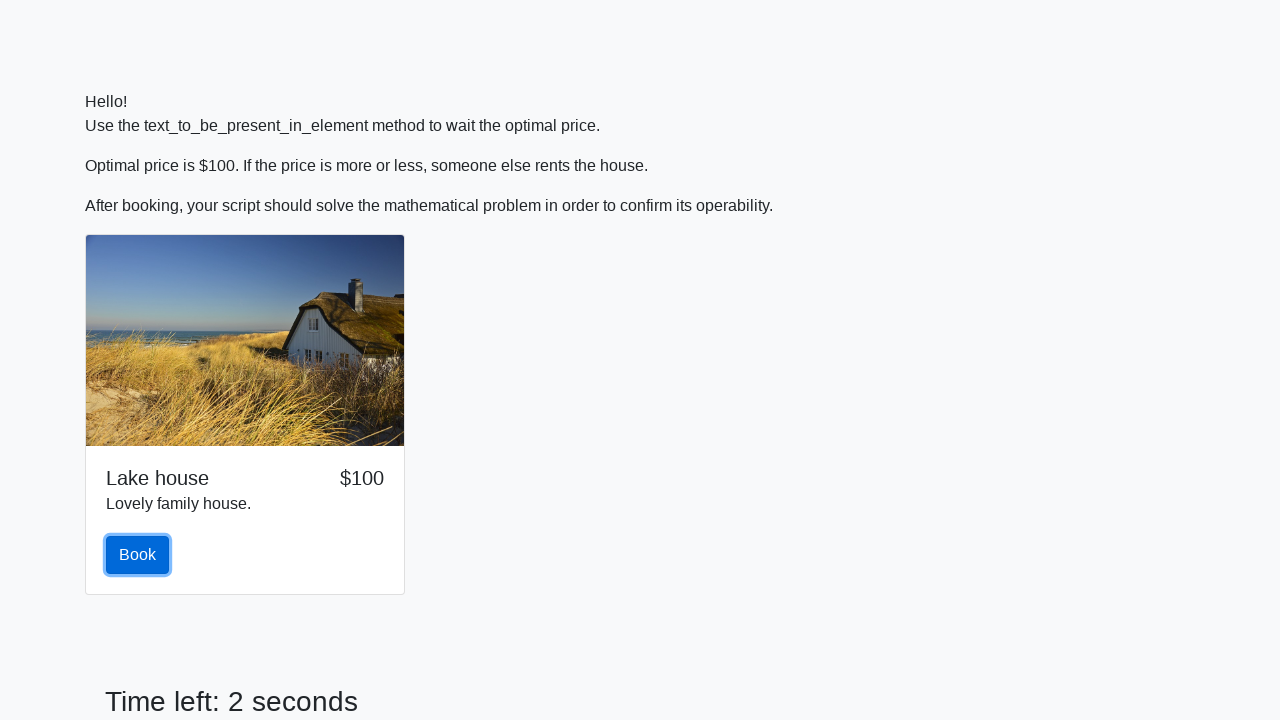

Calculated mathematical function result: 1.8896602564035085
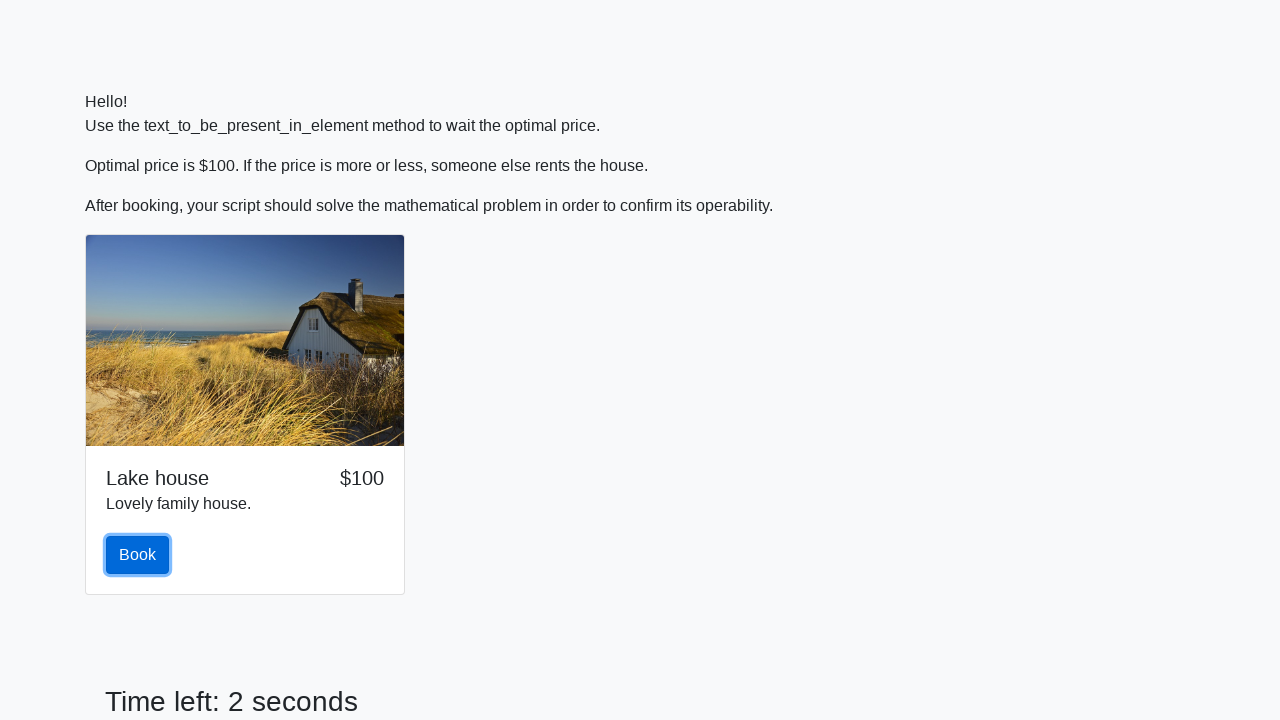

Filled answer field with calculated value: 1.8896602564035085 on #answer
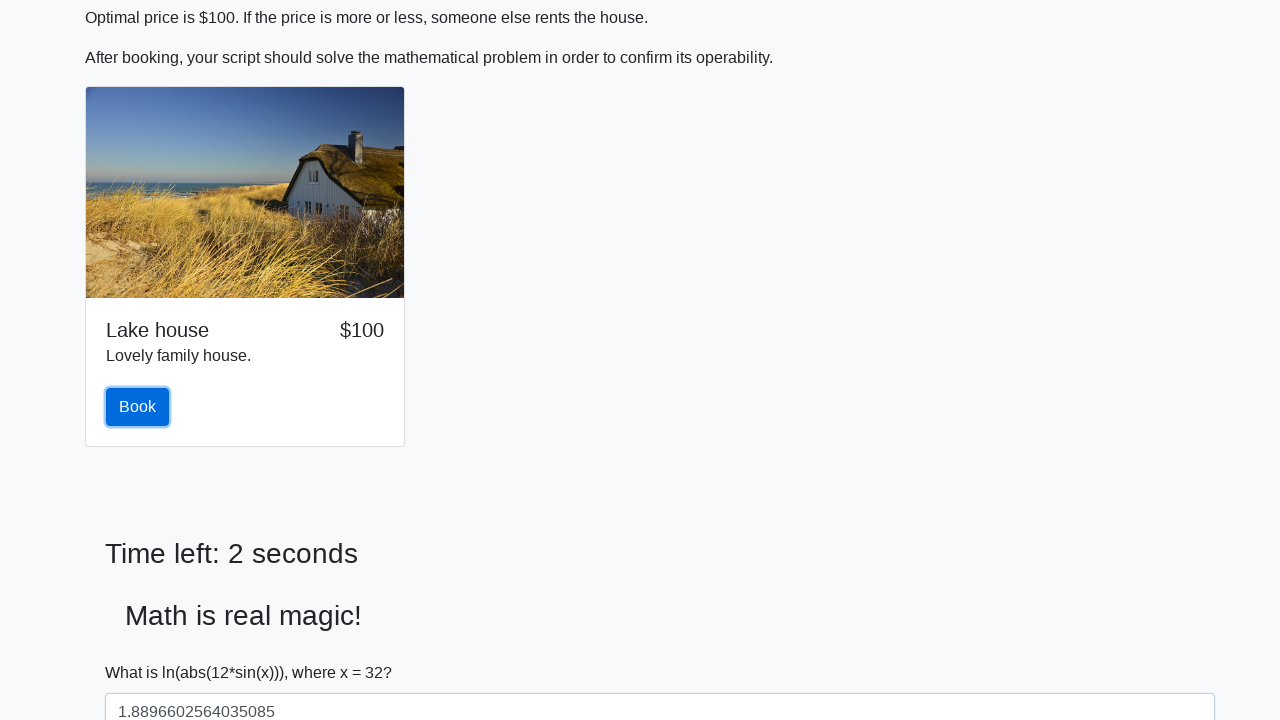

Clicked the Submit button to submit the answer at (143, 651) on #solve
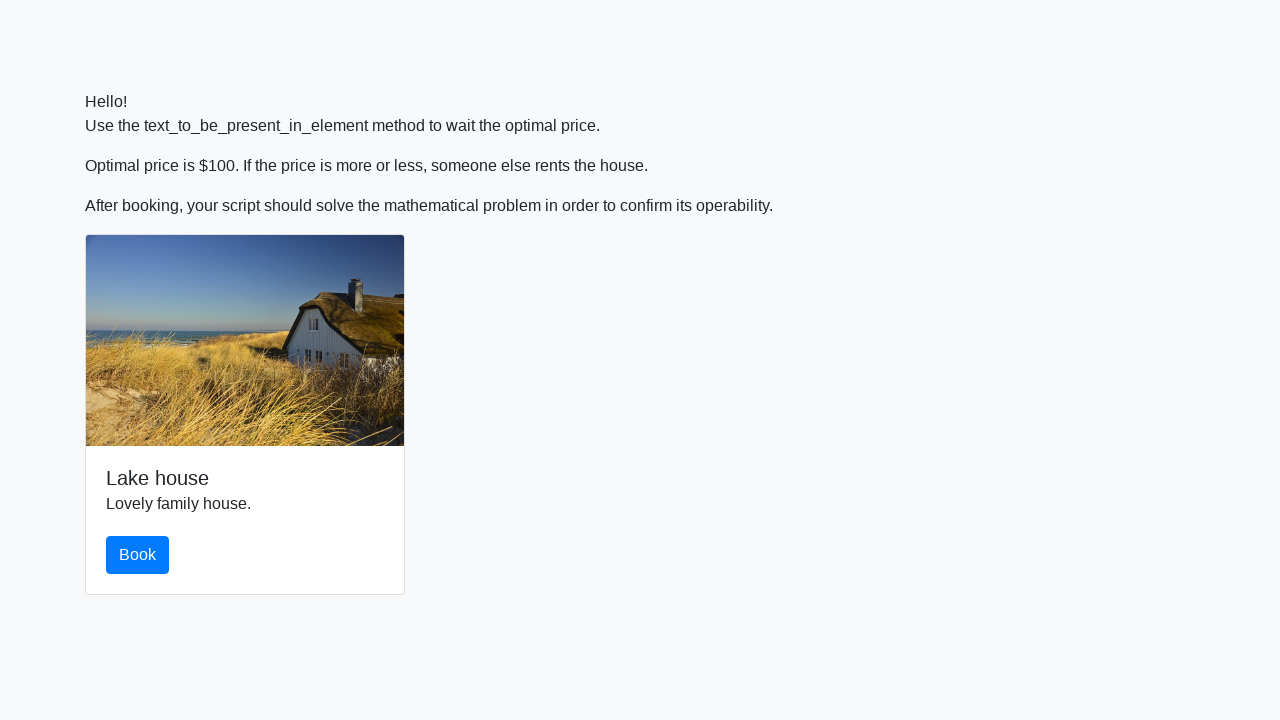

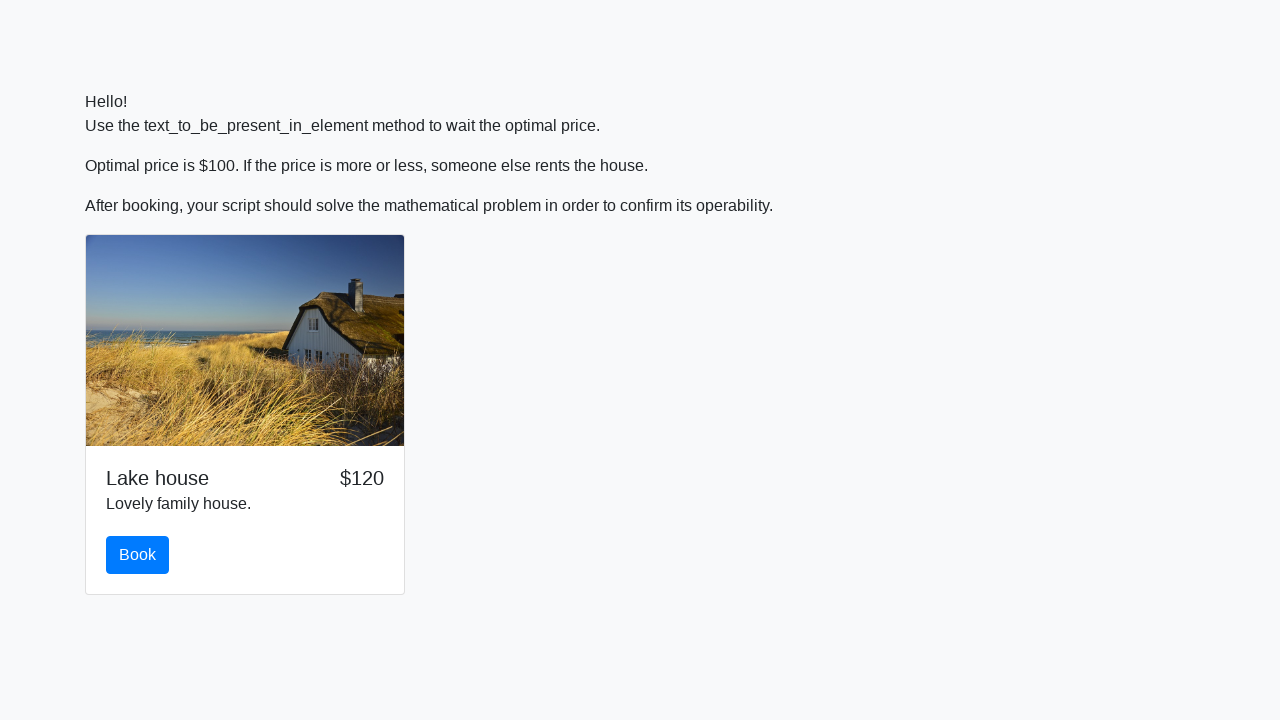